Tests drag and drop by moving an element by specific offset coordinates within an iframe

Starting URL: https://jqueryui.com/droppable/

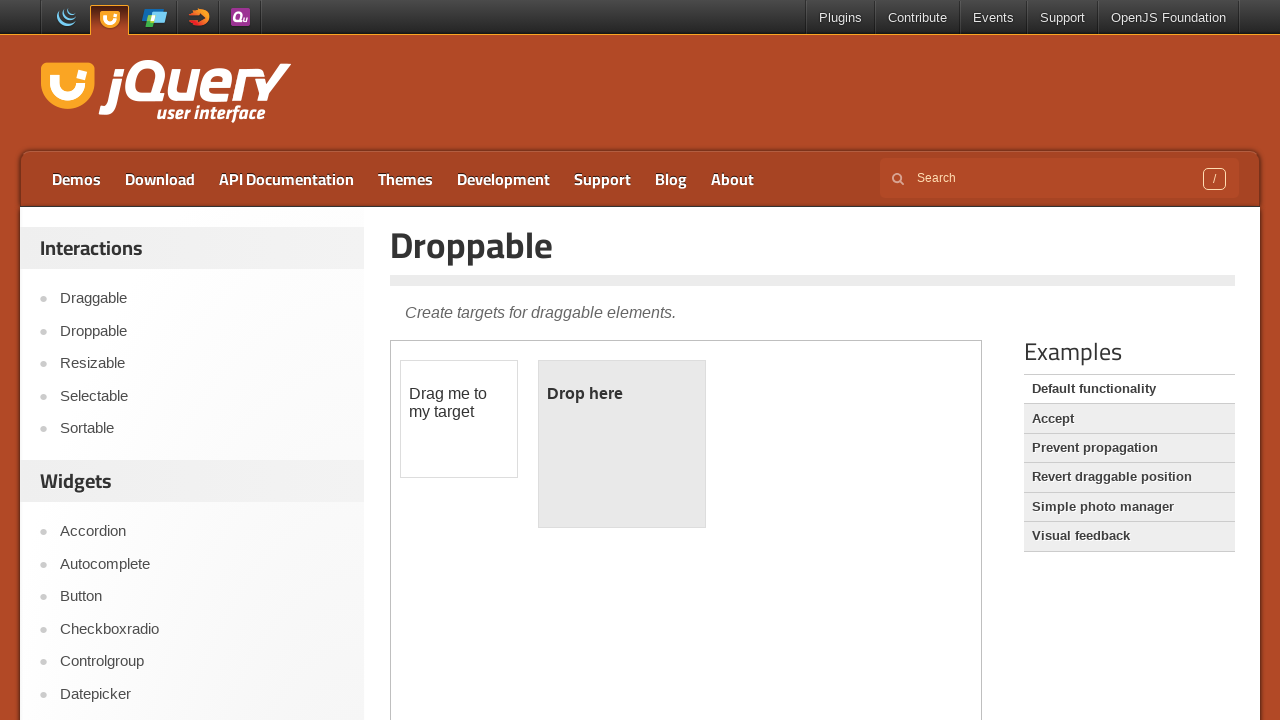

Selected first iframe containing drag and drop elements
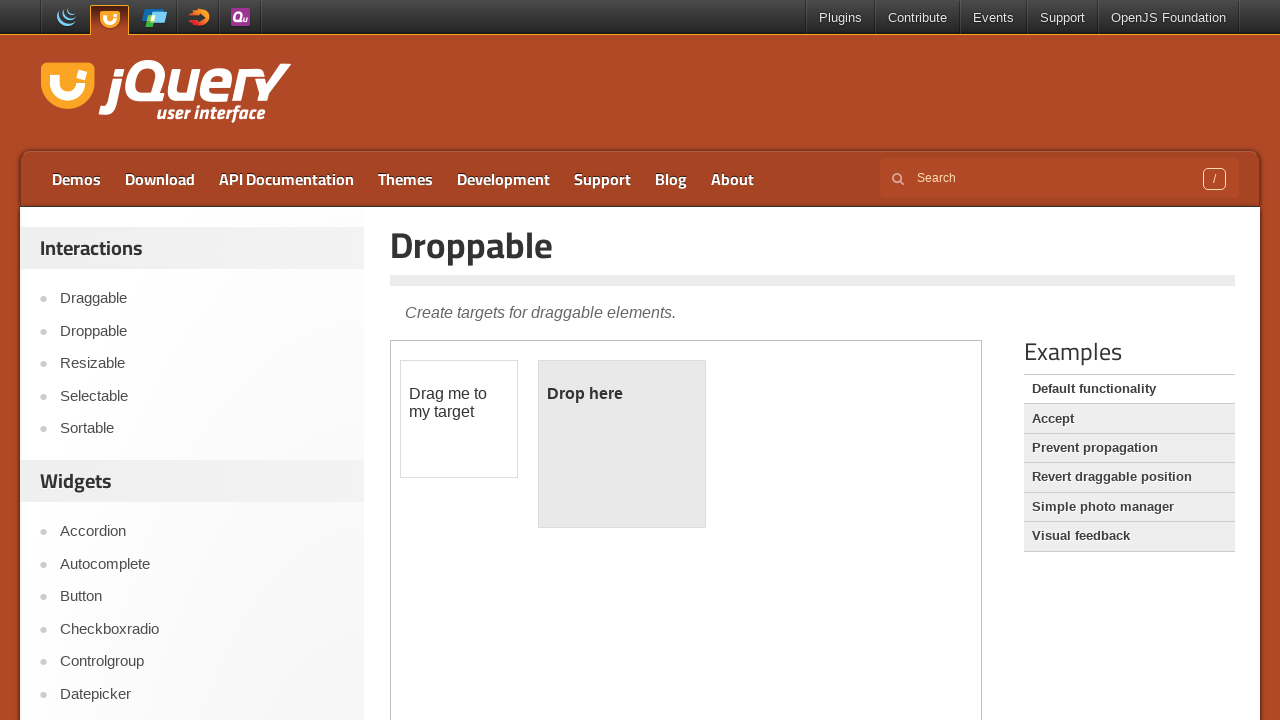

Located draggable element with ID 'draggable'
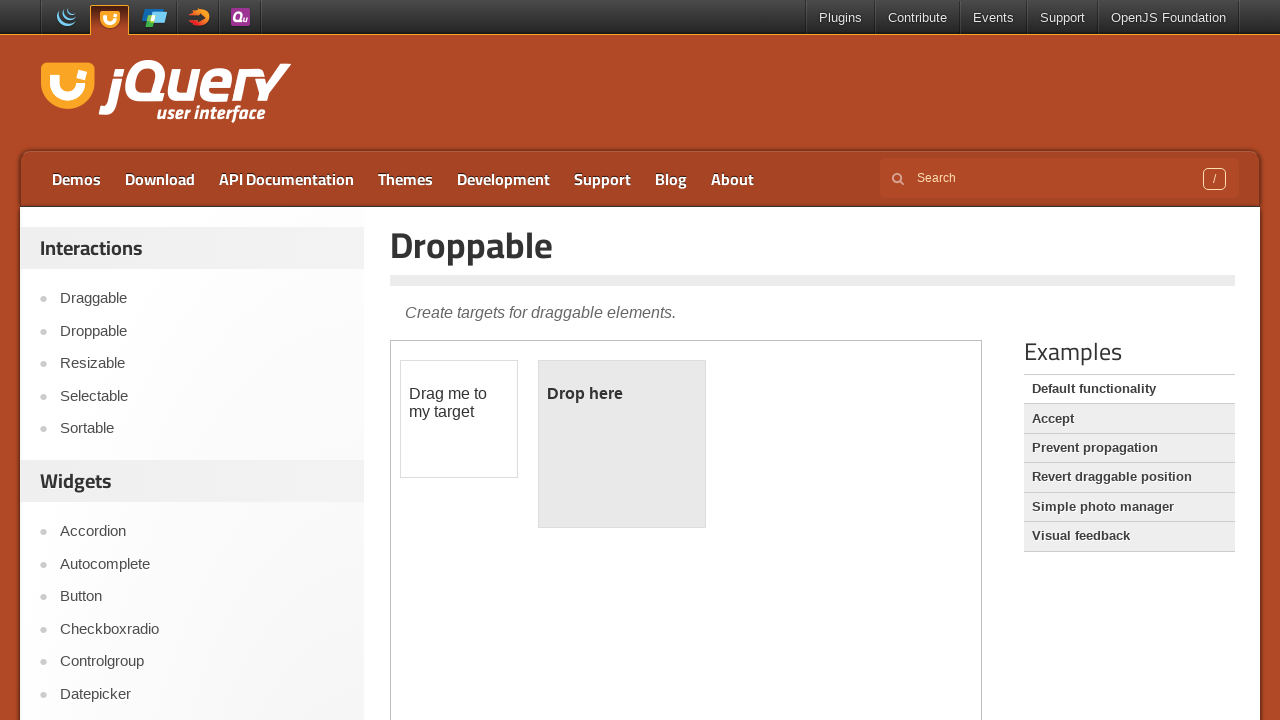

Retrieved bounding box of draggable element
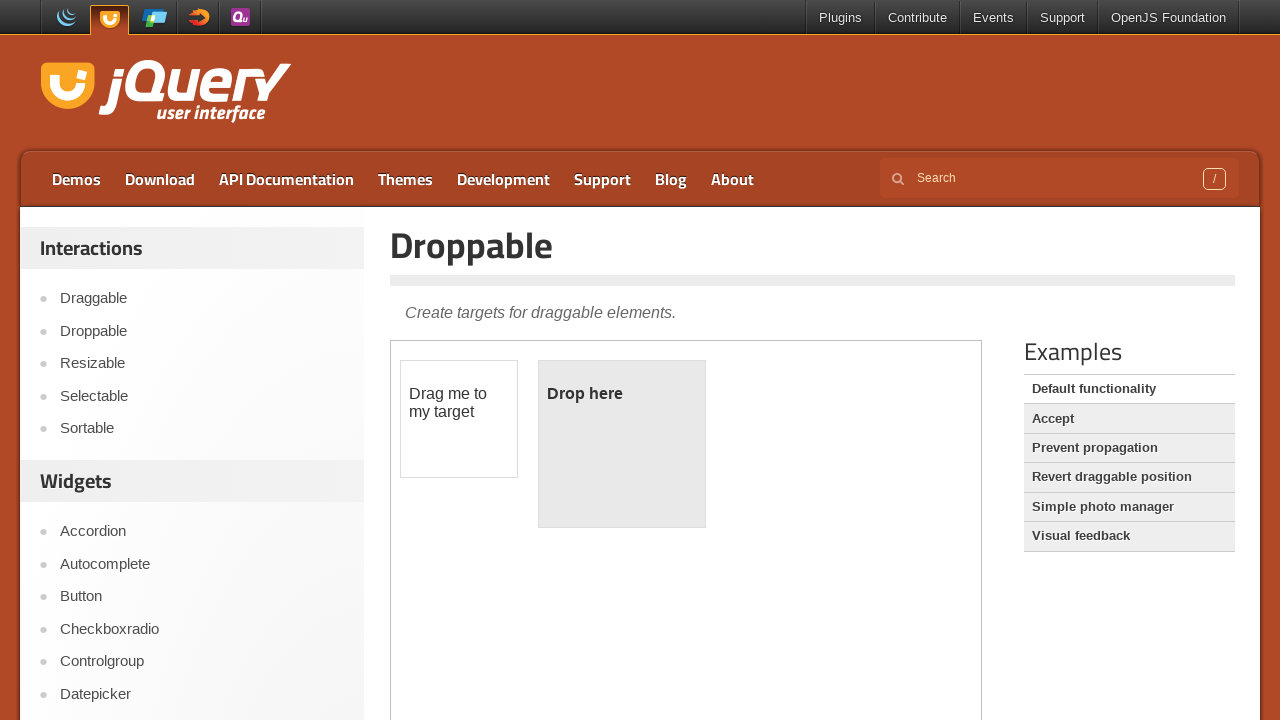

Moved mouse to center of draggable element at (459, 419)
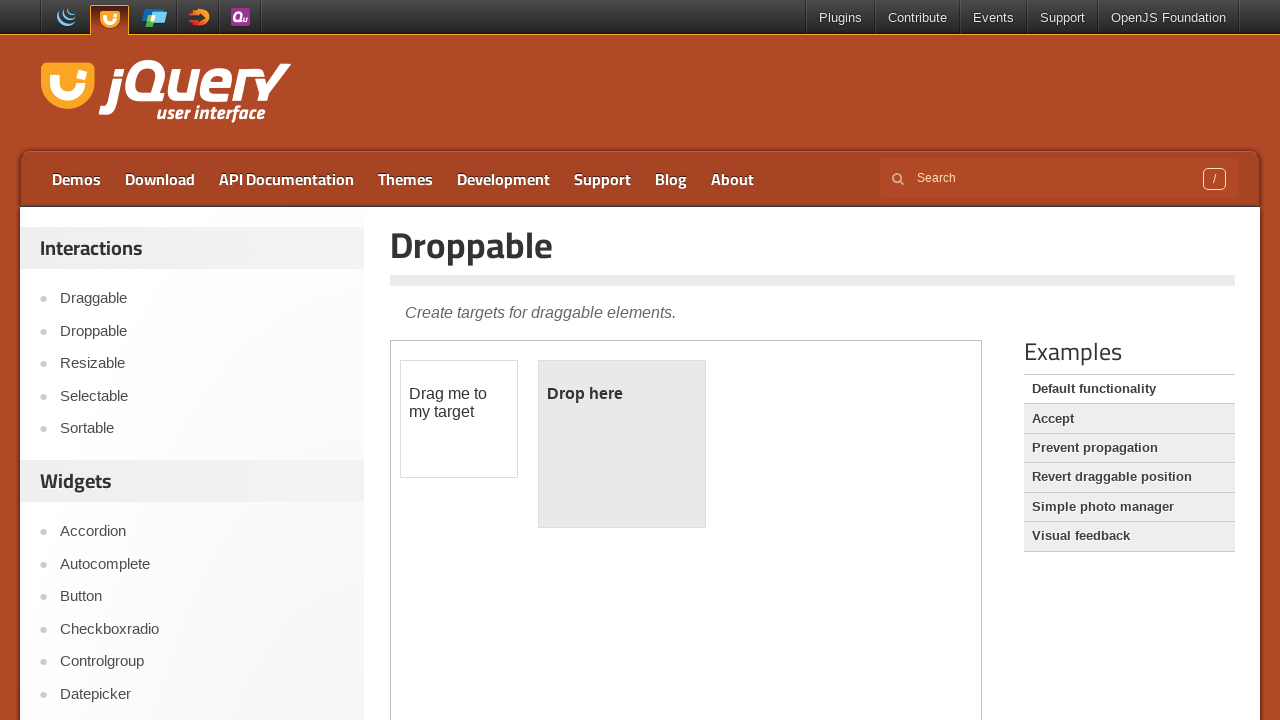

Pressed mouse button down to initiate drag at (459, 419)
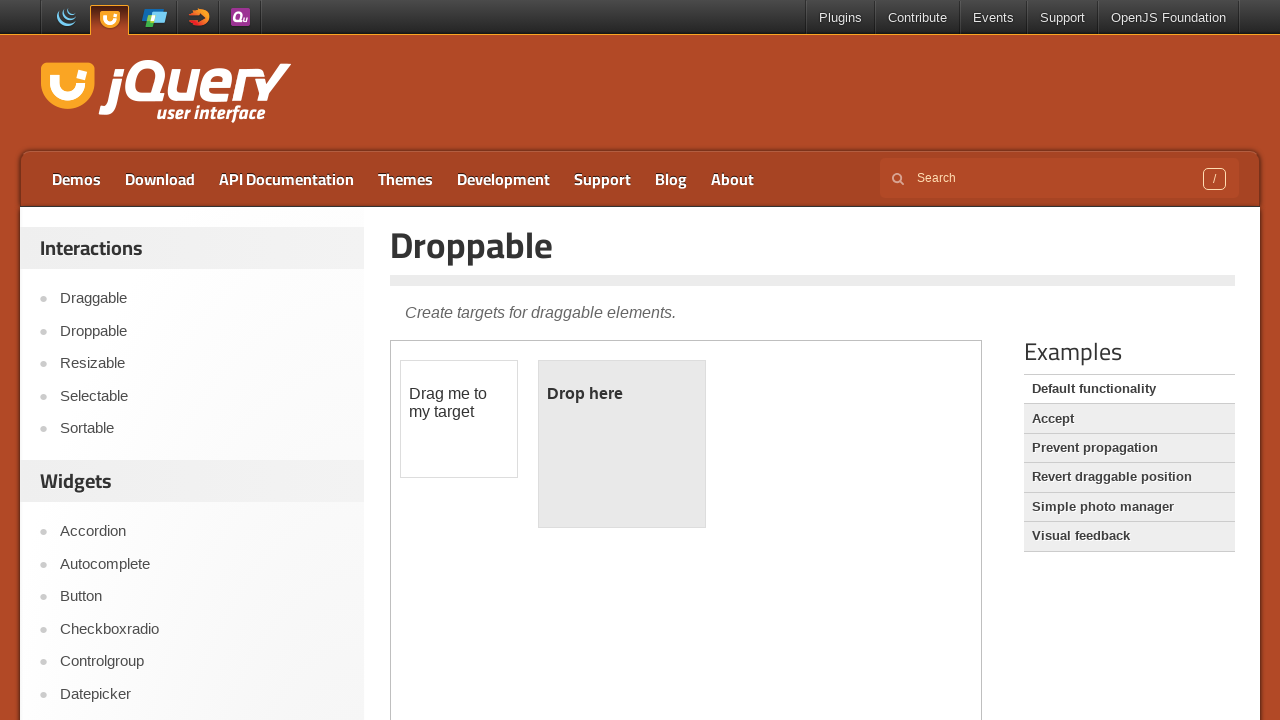

Moved mouse 105 pixels right and 28 pixels down by offset at (564, 447)
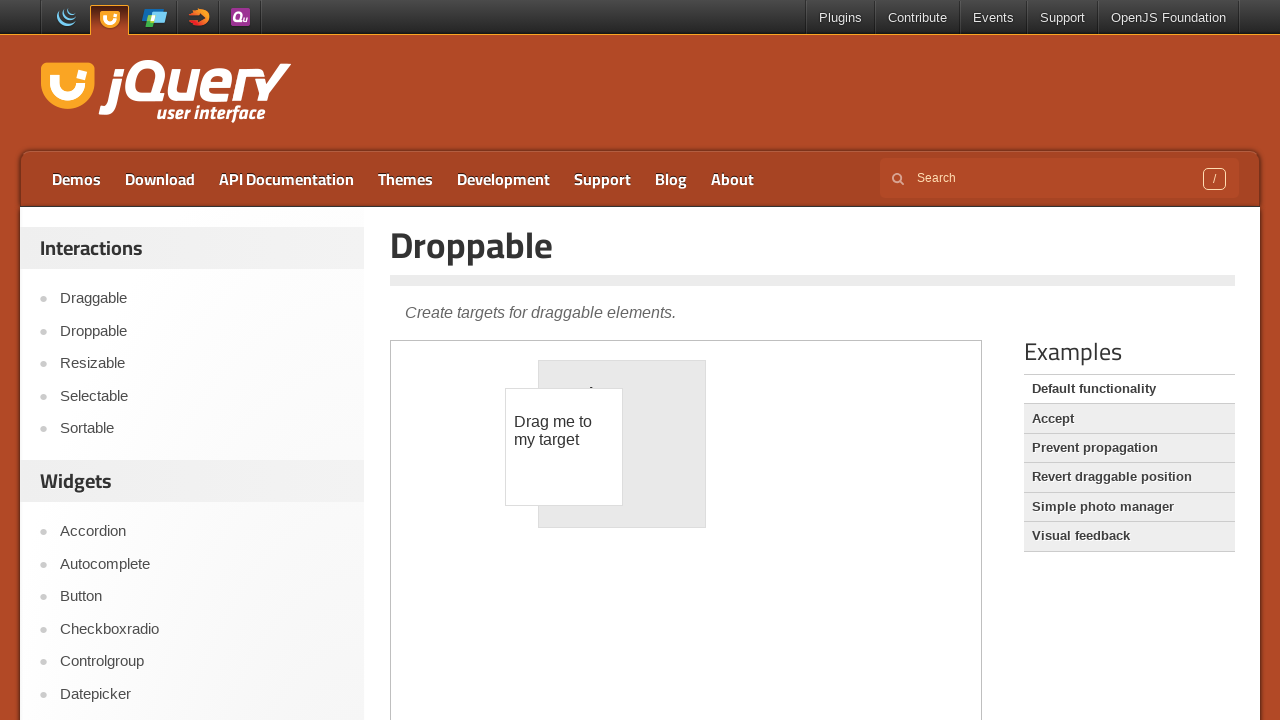

Released mouse button to complete drag operation at (564, 447)
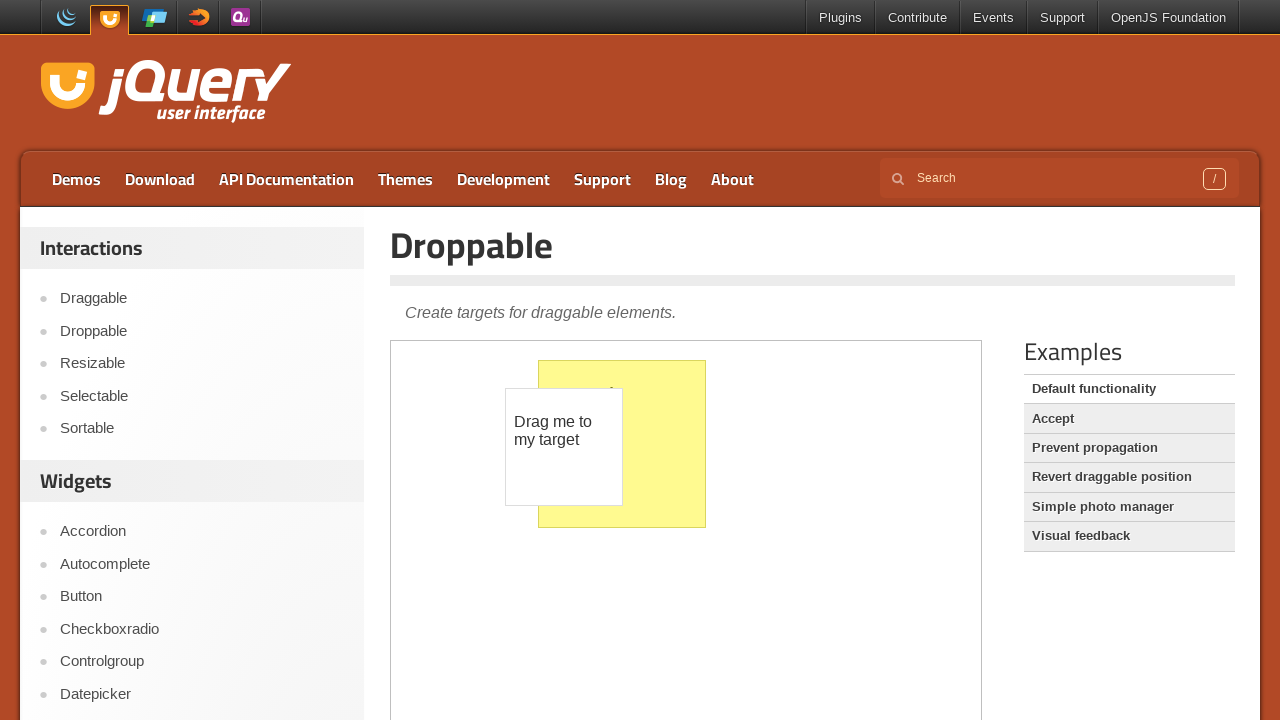

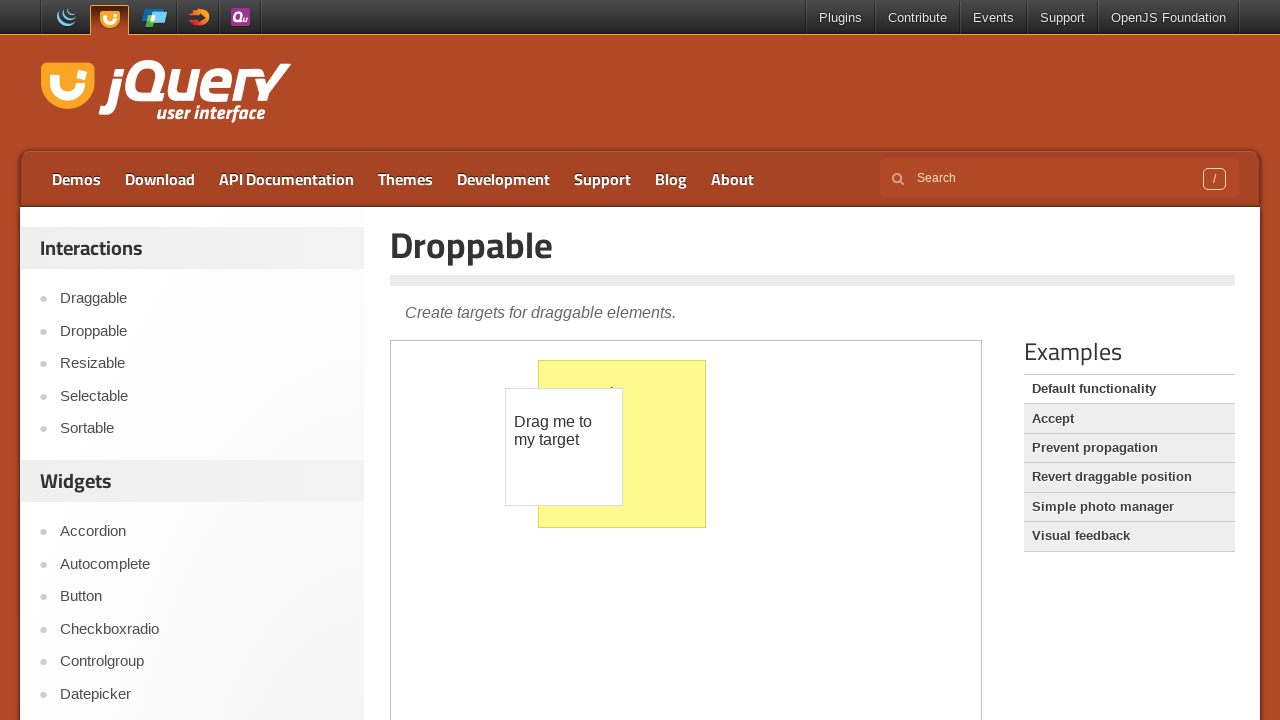